Tests that Clear completed button is hidden when no items are completed

Starting URL: https://demo.playwright.dev/todomvc

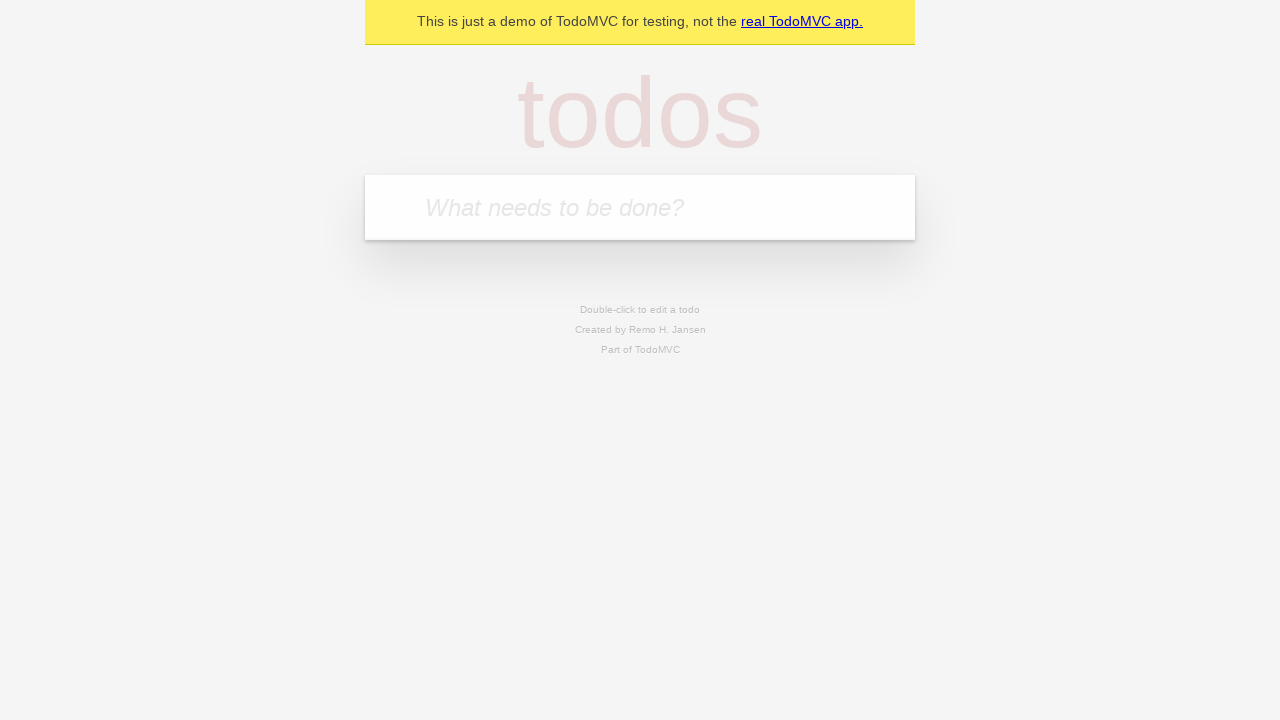

Filled todo input with 'buy some cheese' on internal:attr=[placeholder="What needs to be done?"i]
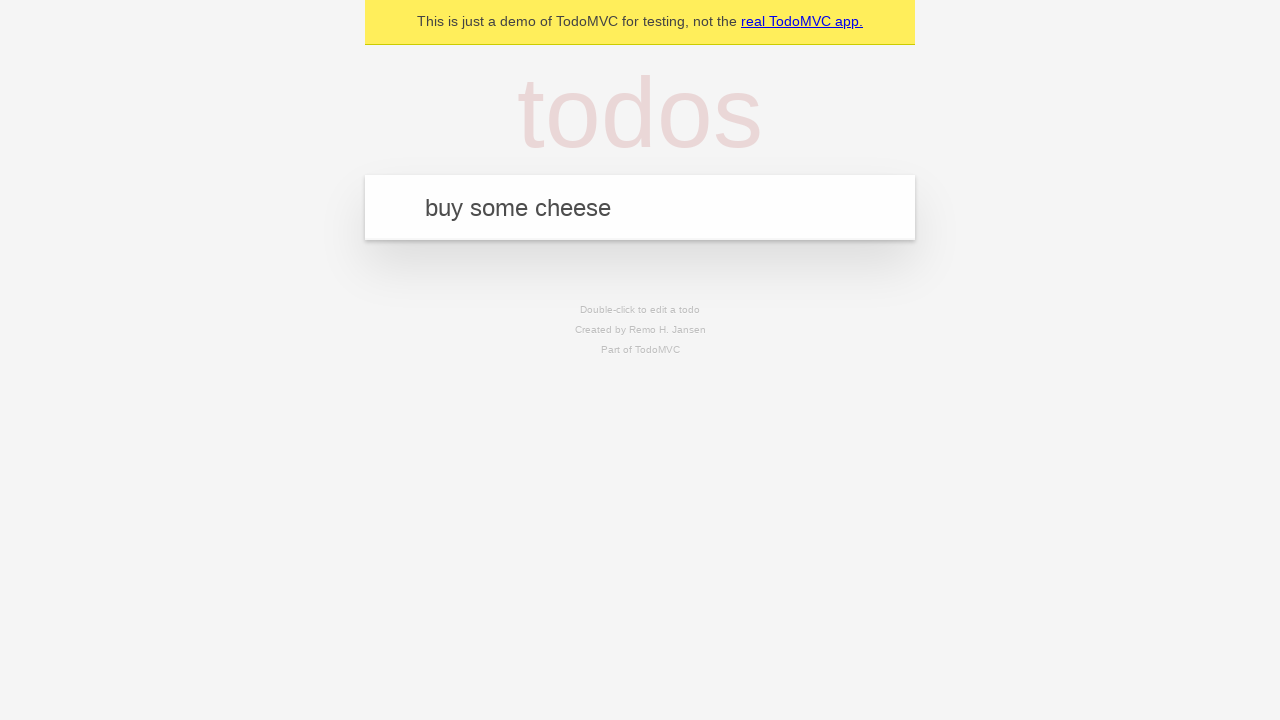

Pressed Enter to create todo 'buy some cheese' on internal:attr=[placeholder="What needs to be done?"i]
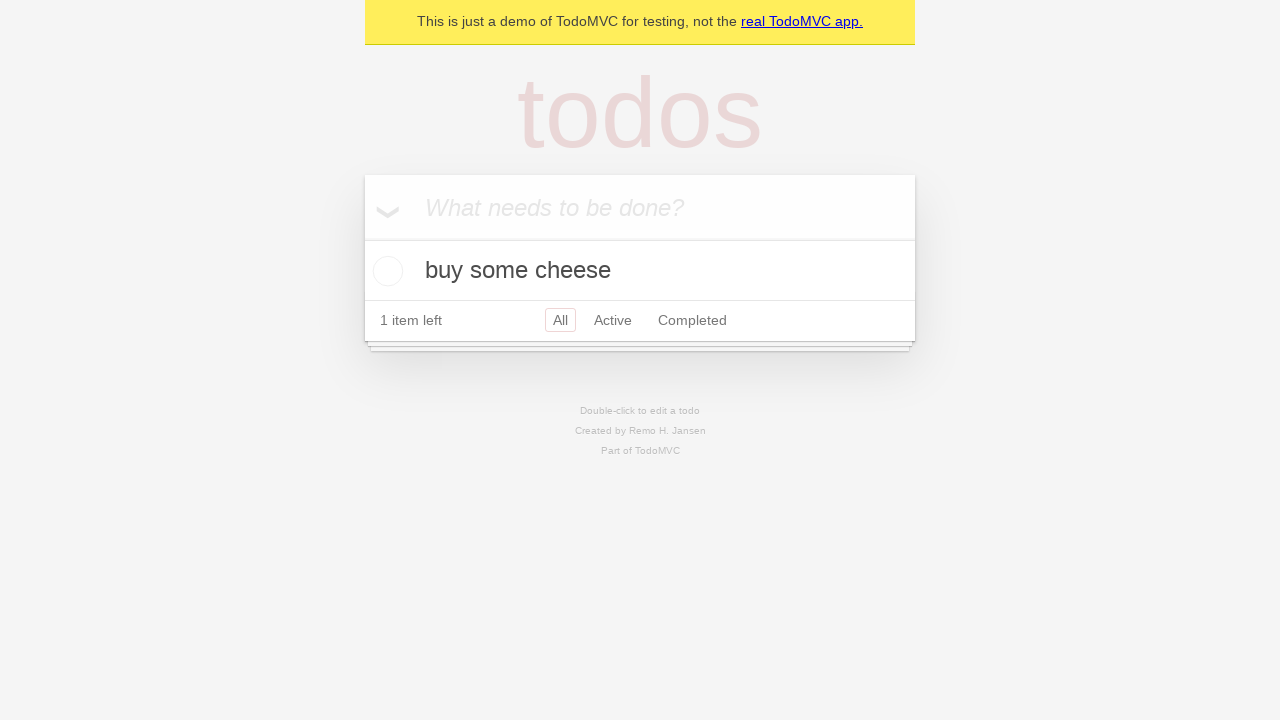

Filled todo input with 'feed the cat' on internal:attr=[placeholder="What needs to be done?"i]
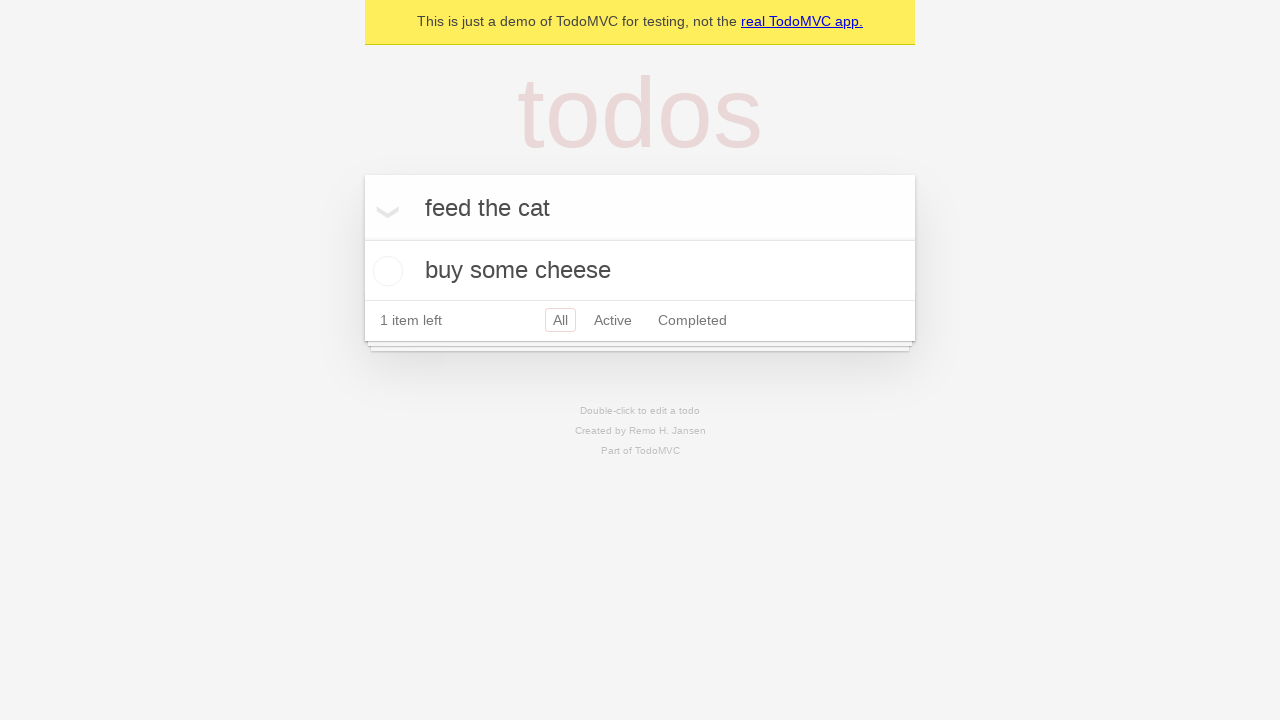

Pressed Enter to create todo 'feed the cat' on internal:attr=[placeholder="What needs to be done?"i]
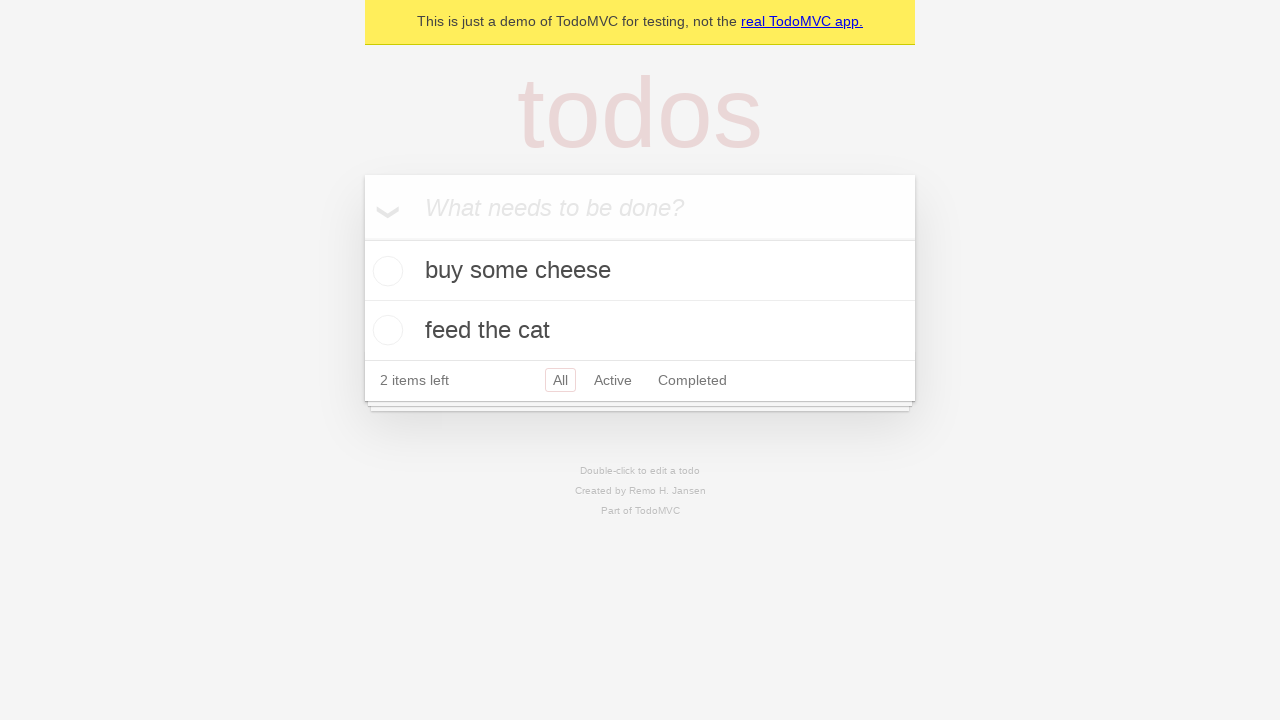

Filled todo input with 'book a doctors appointment' on internal:attr=[placeholder="What needs to be done?"i]
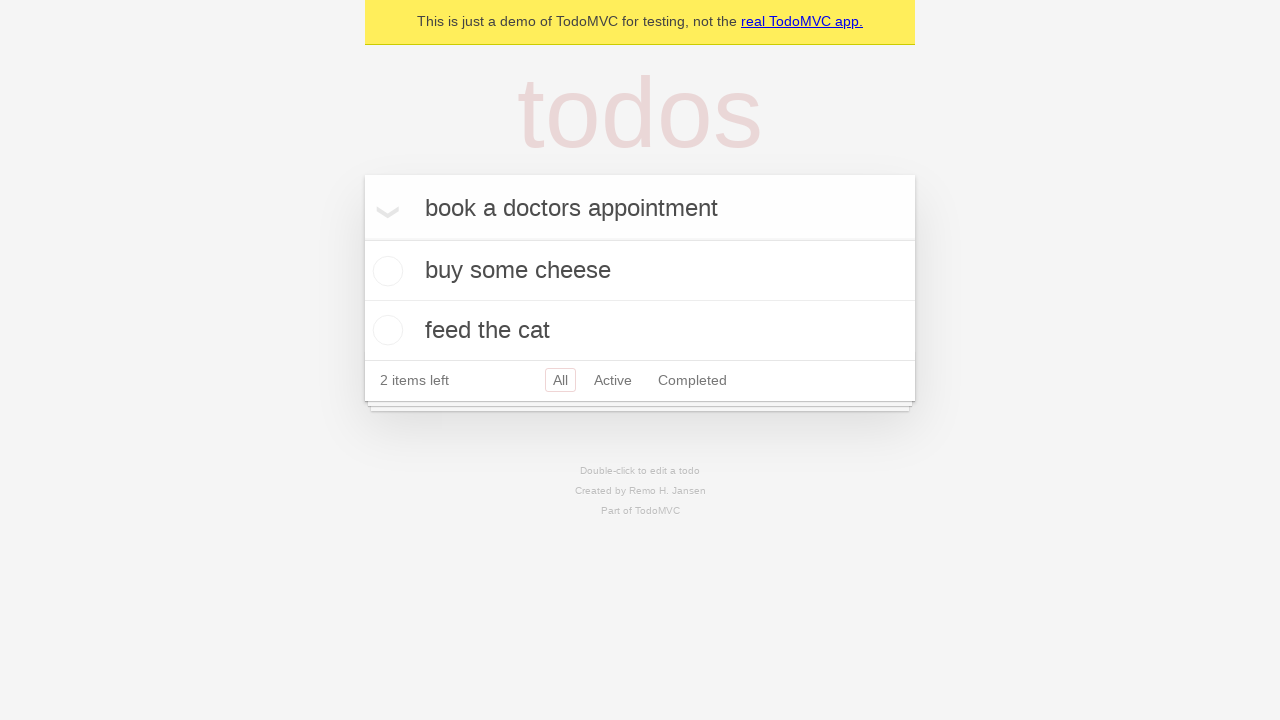

Pressed Enter to create todo 'book a doctors appointment' on internal:attr=[placeholder="What needs to be done?"i]
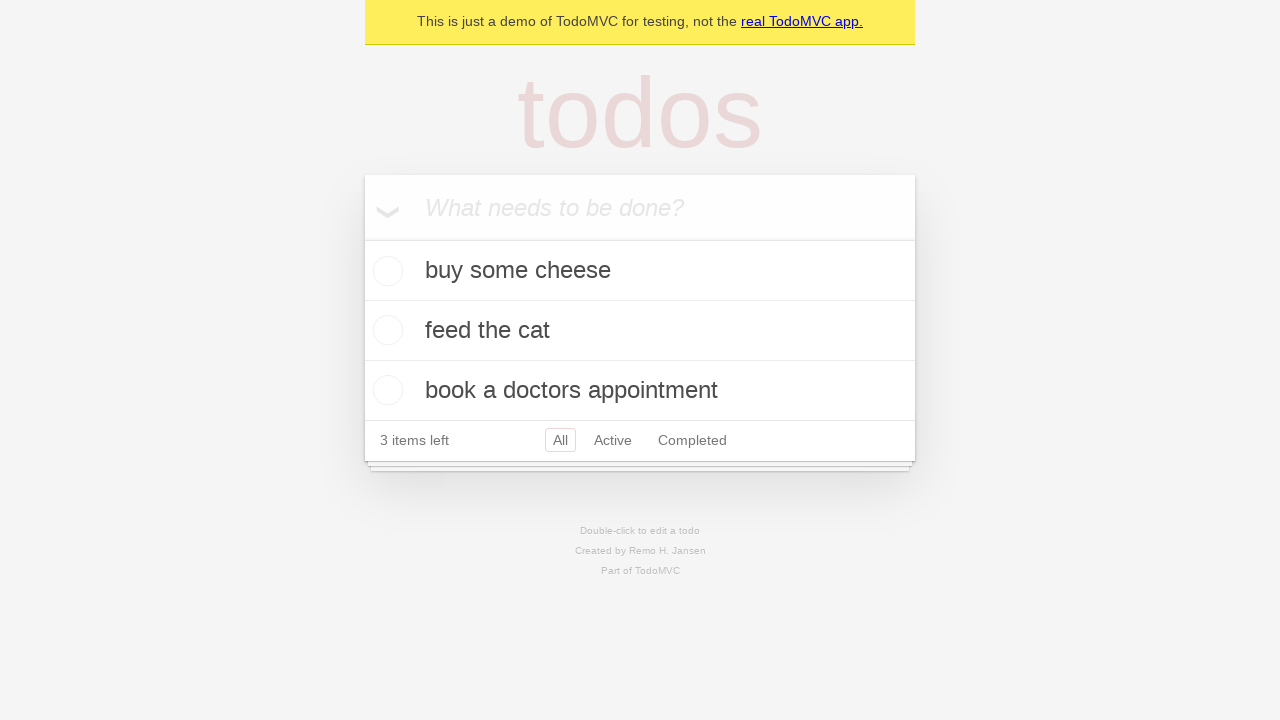

Checked the first todo item as completed at (385, 271) on .todo-list li .toggle >> nth=0
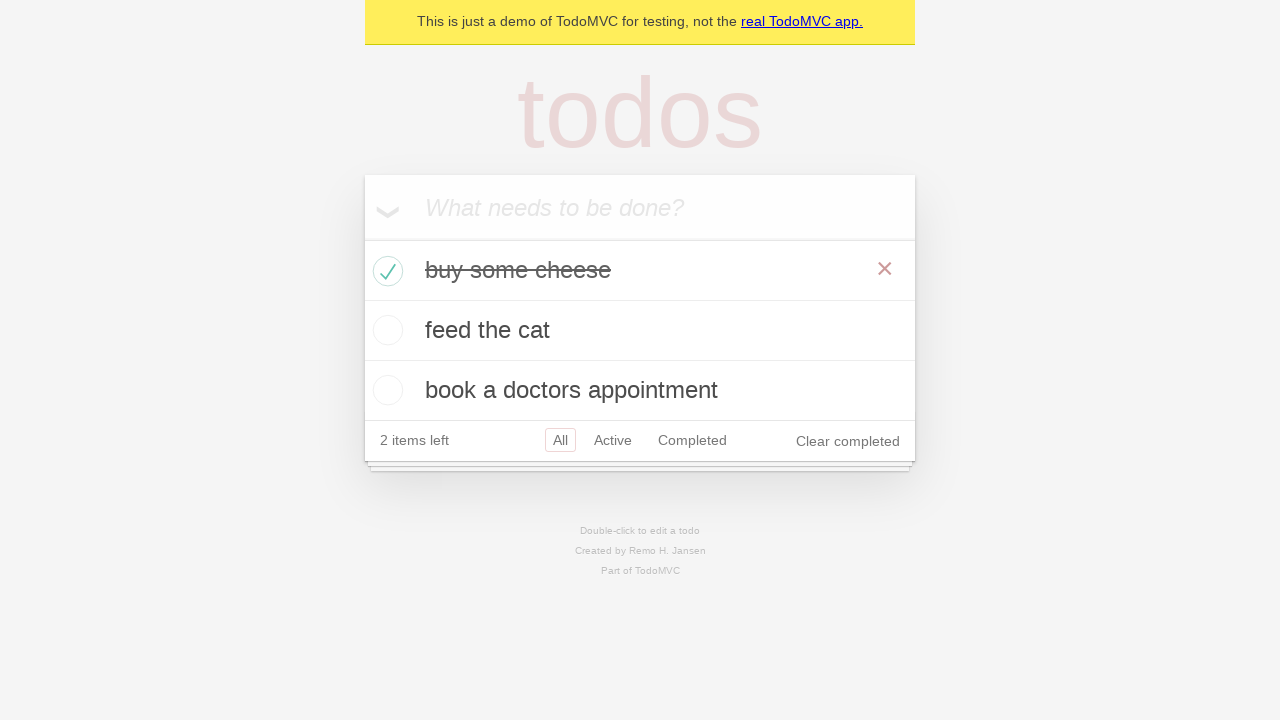

Clicked 'Clear completed' button to remove completed items at (848, 441) on internal:role=button[name="Clear completed"i]
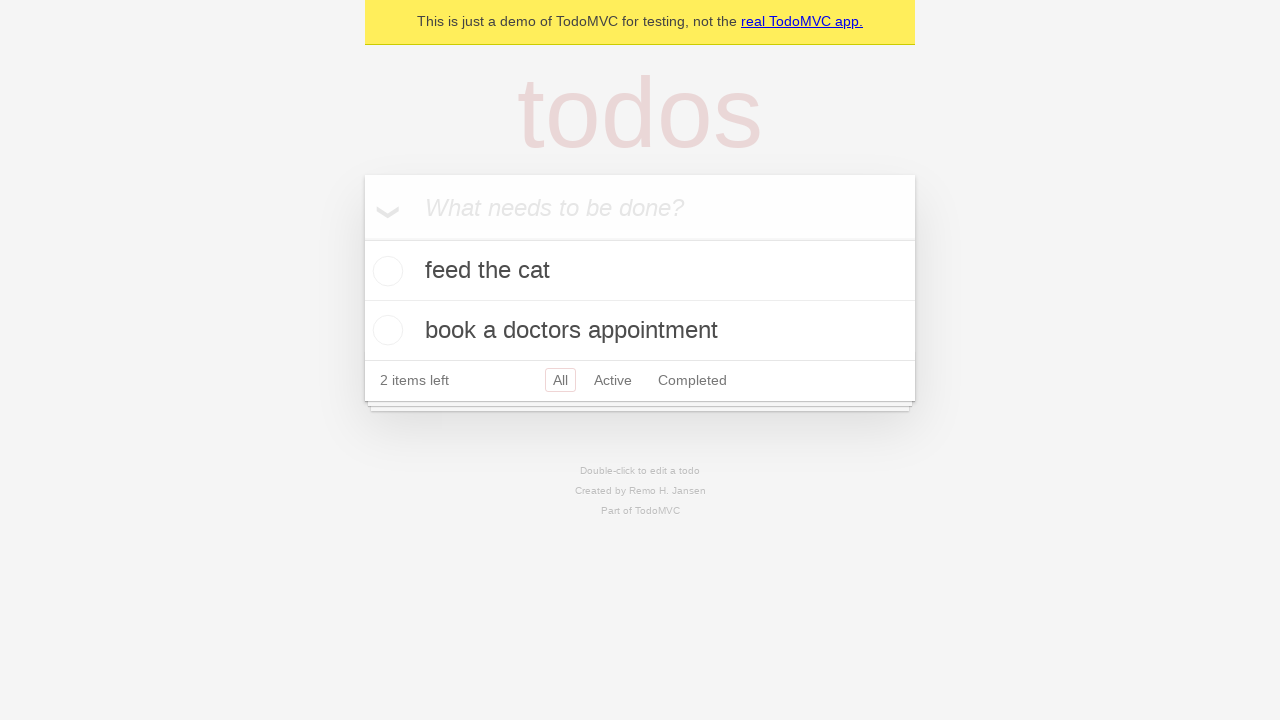

'Clear completed' button is now hidden since no items are completed
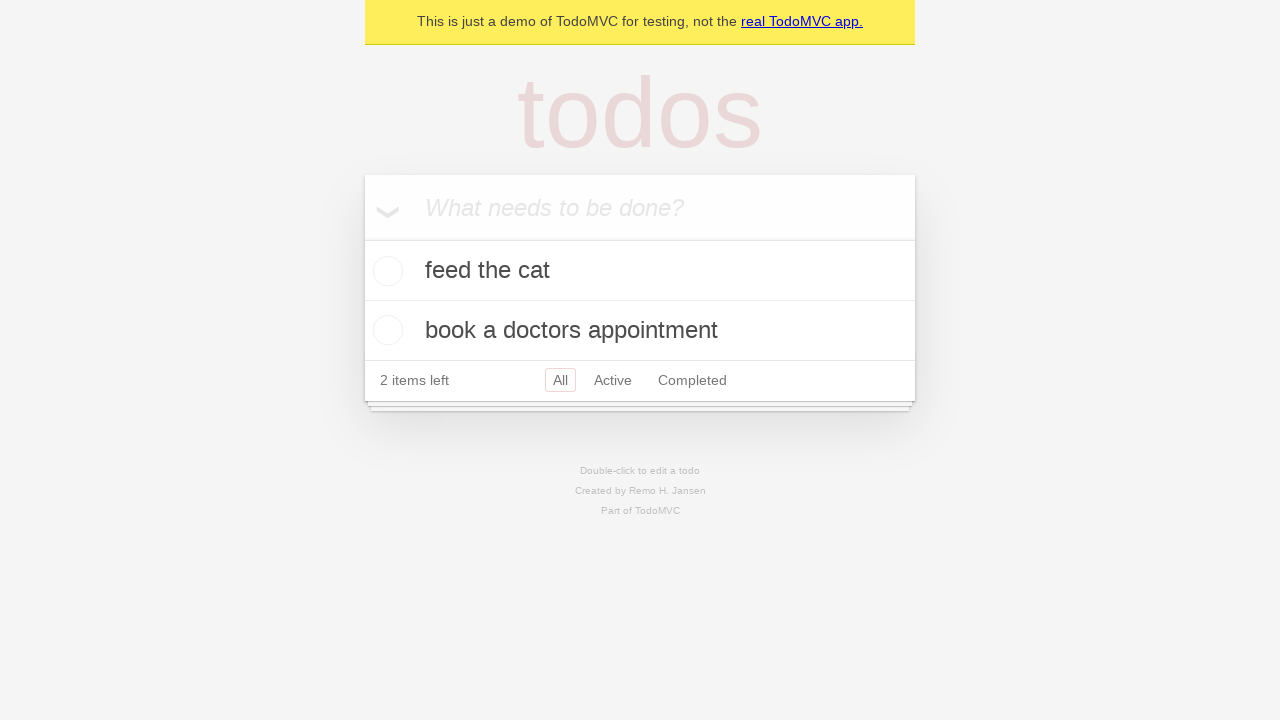

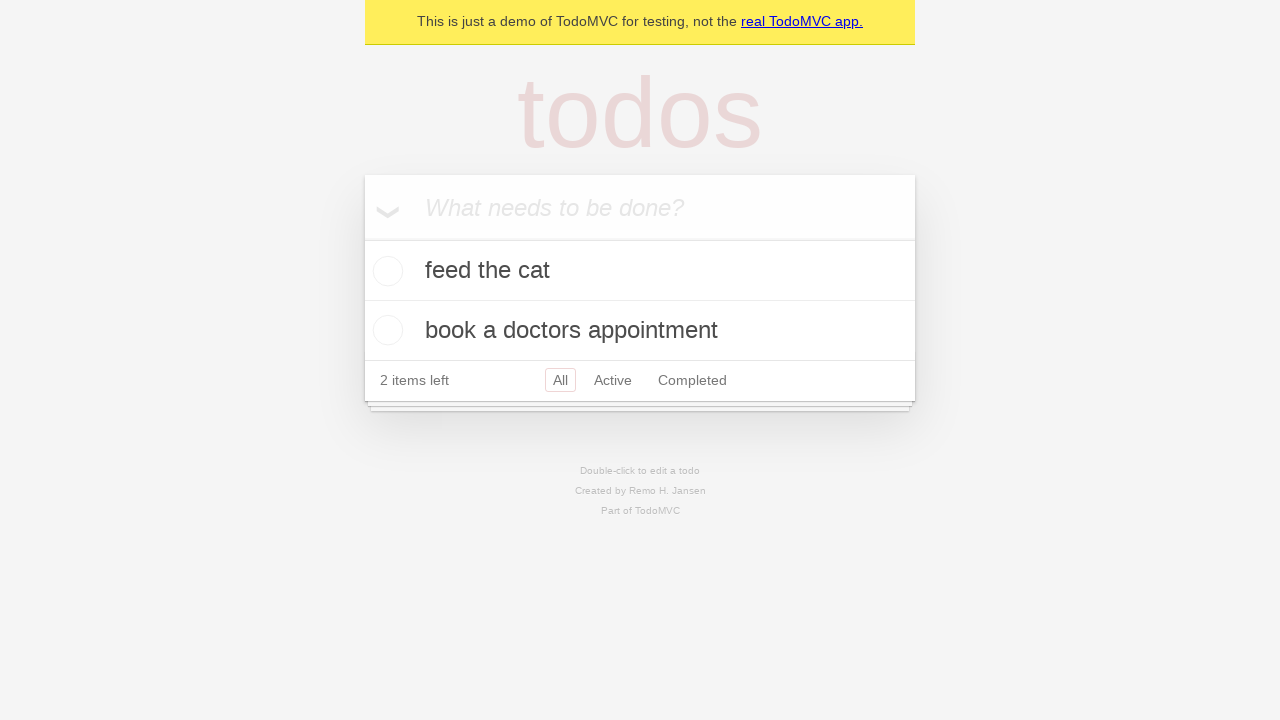